Tests alert handling by clicking a button that triggers a delayed alert, then accepting it

Starting URL: https://demoqa.com/alerts

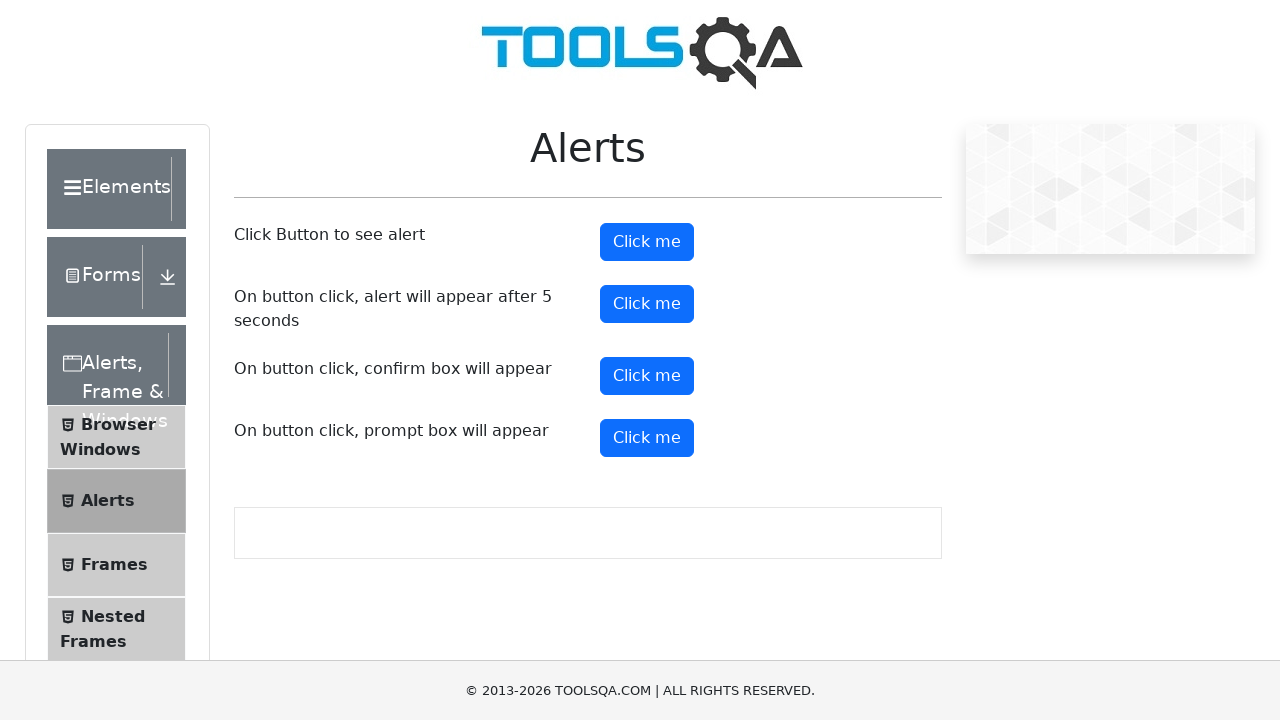

Clicked button to trigger delayed alert at (647, 304) on #timerAlertButton
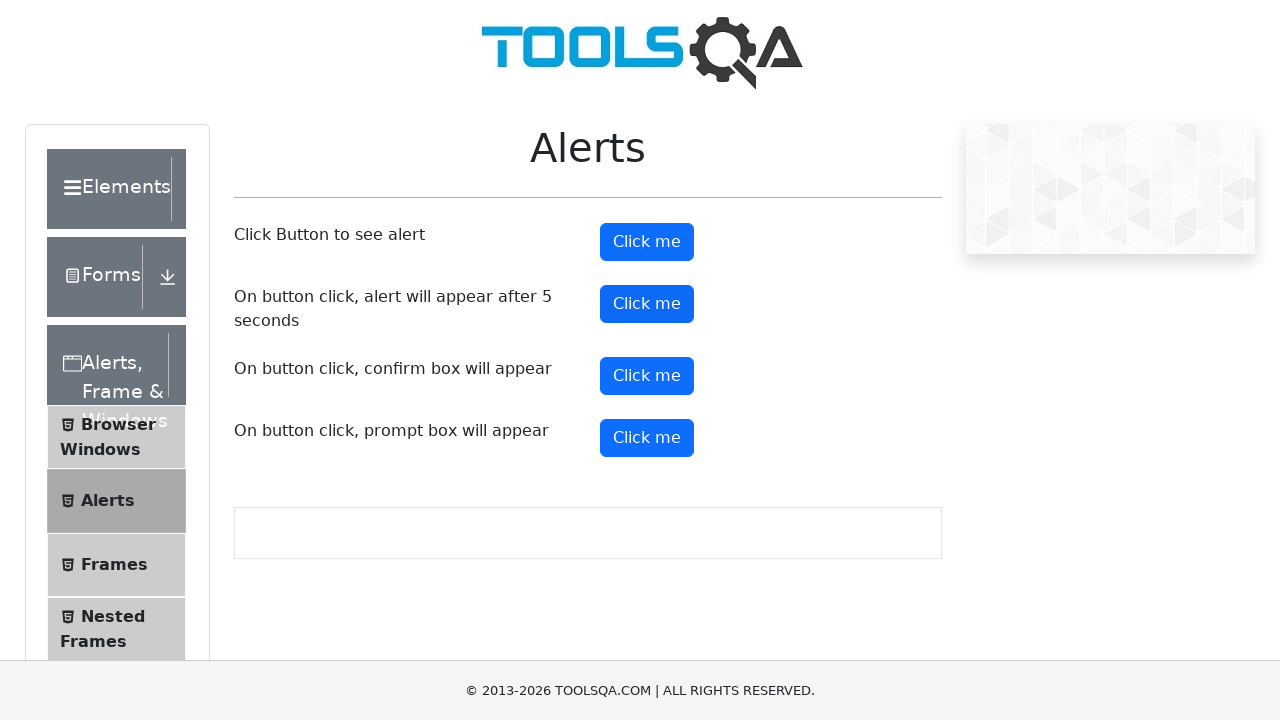

Waited 5.5 seconds for delayed alert to appear
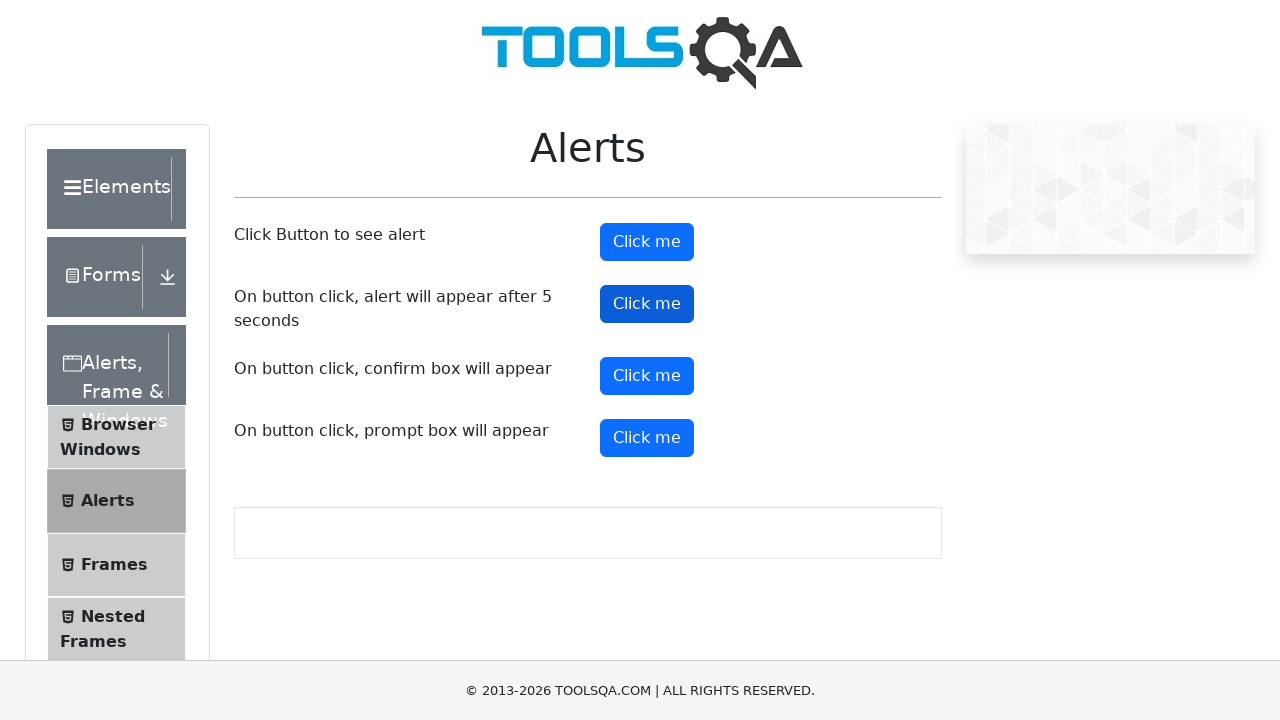

Set up dialog handler to accept alert
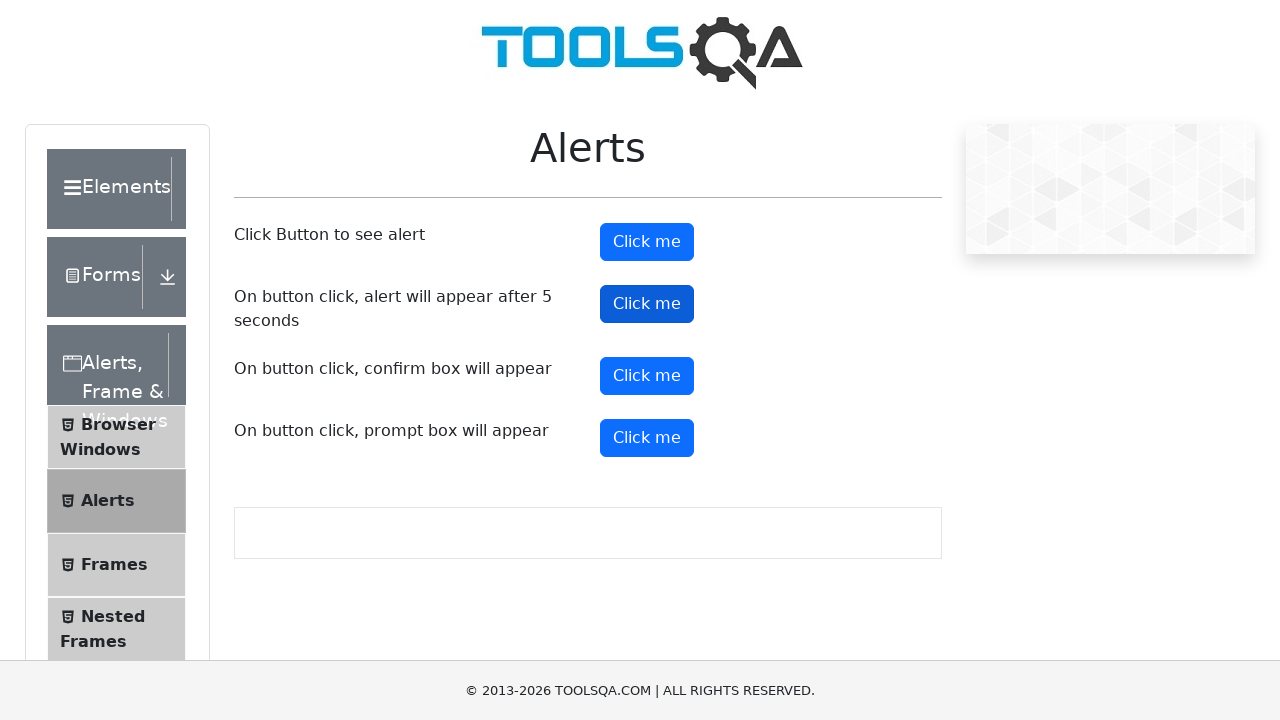

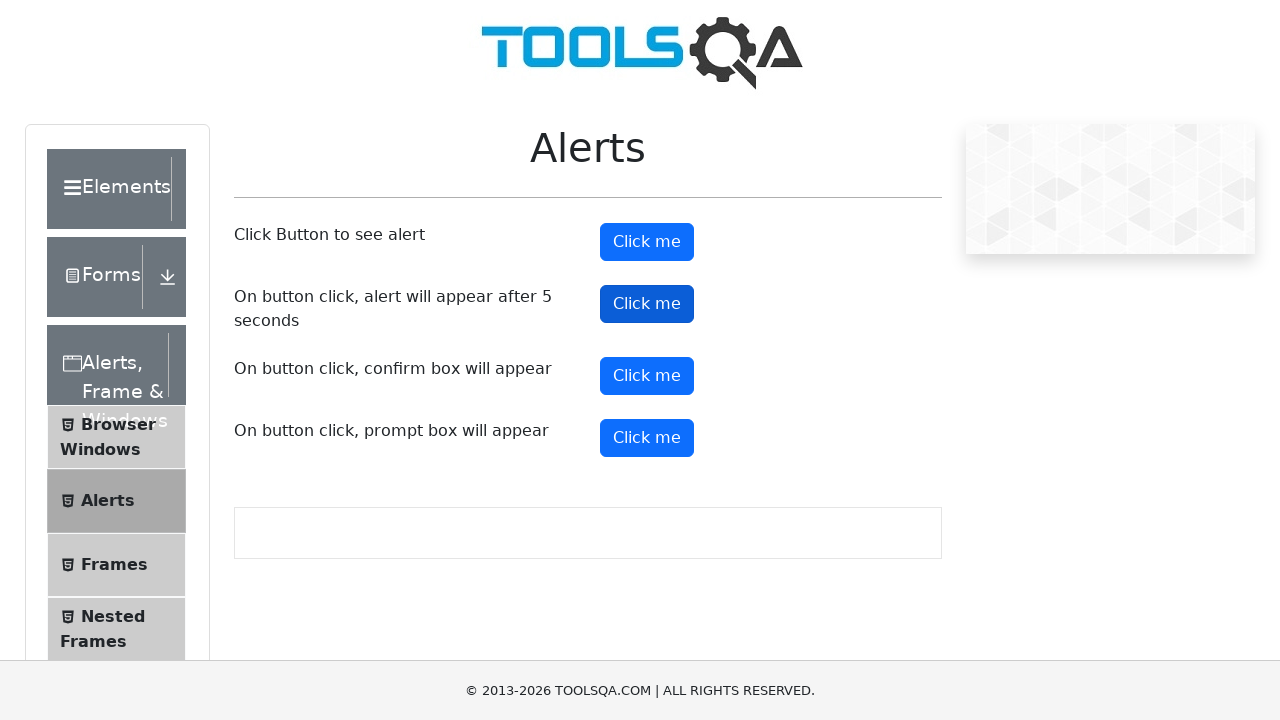